Tests the geolocation feature on QA Playground by navigating to the geolocation demo page, clicking the "Get Location" button, and verifying location information is displayed.

Starting URL: https://qaplayground.dev/

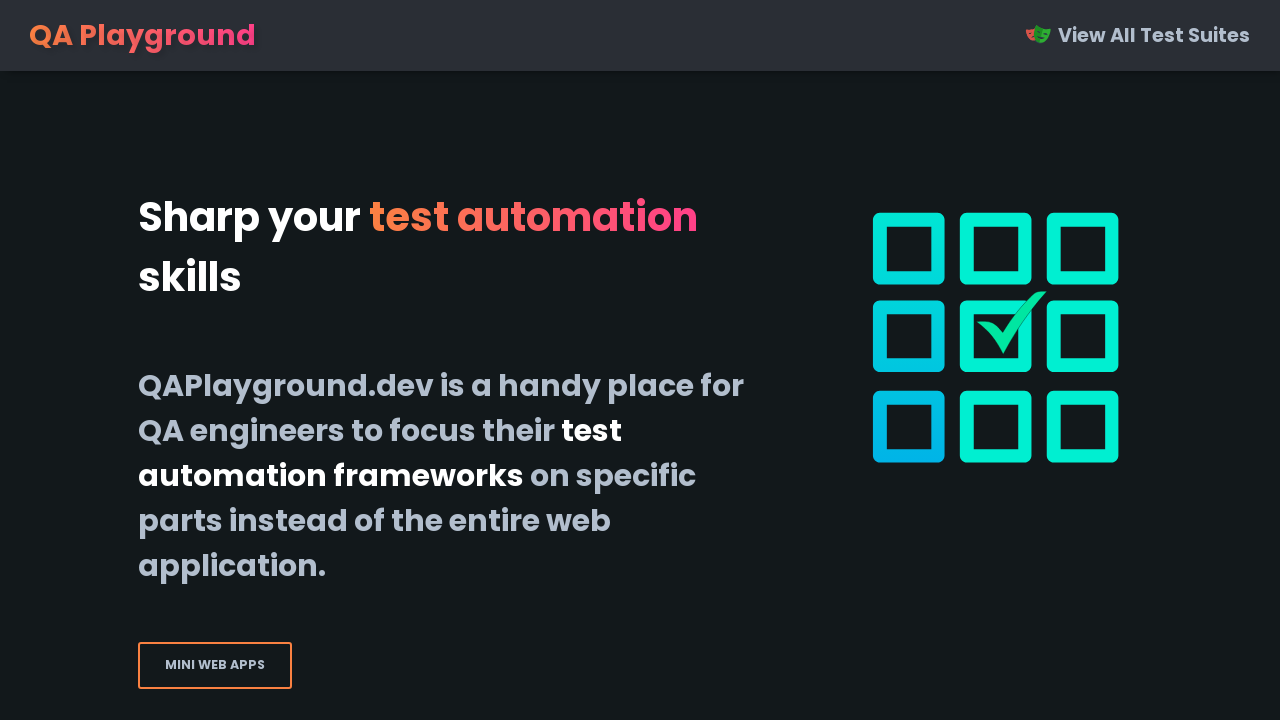

Waited for Geolocation card to be present
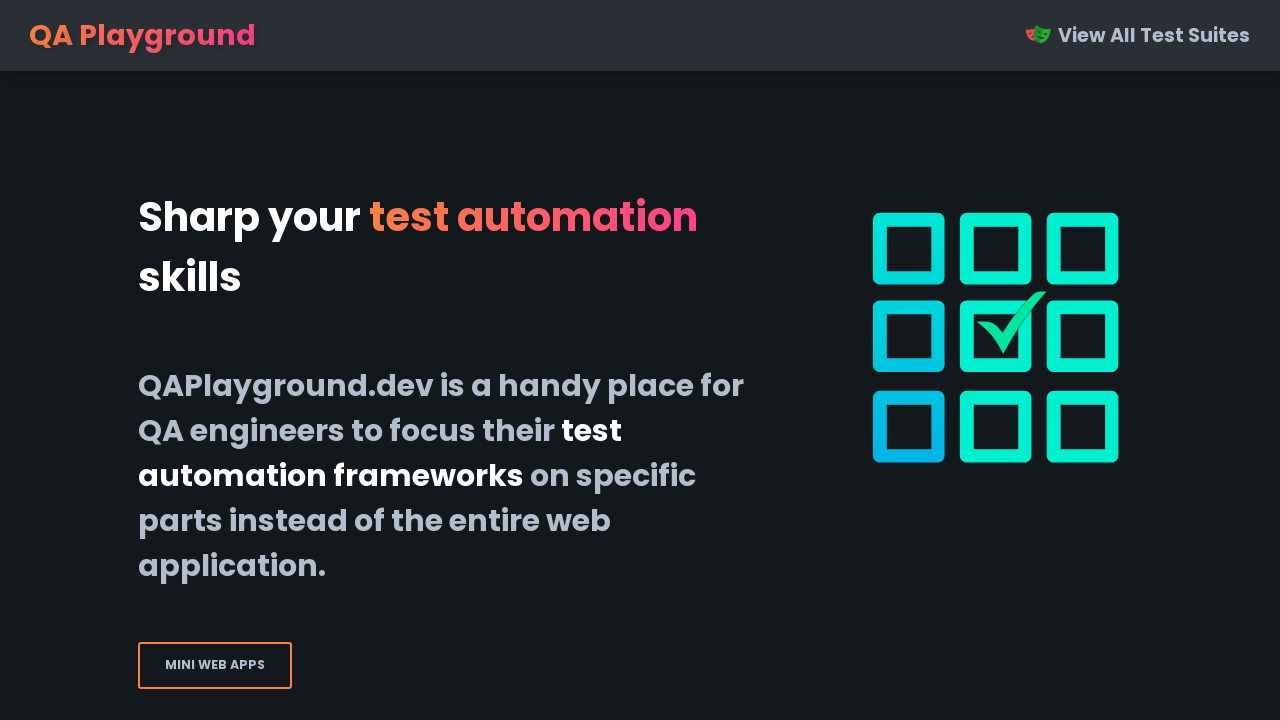

Clicked on Geolocation demo link at (954, 360) on xpath=//a[18]/div
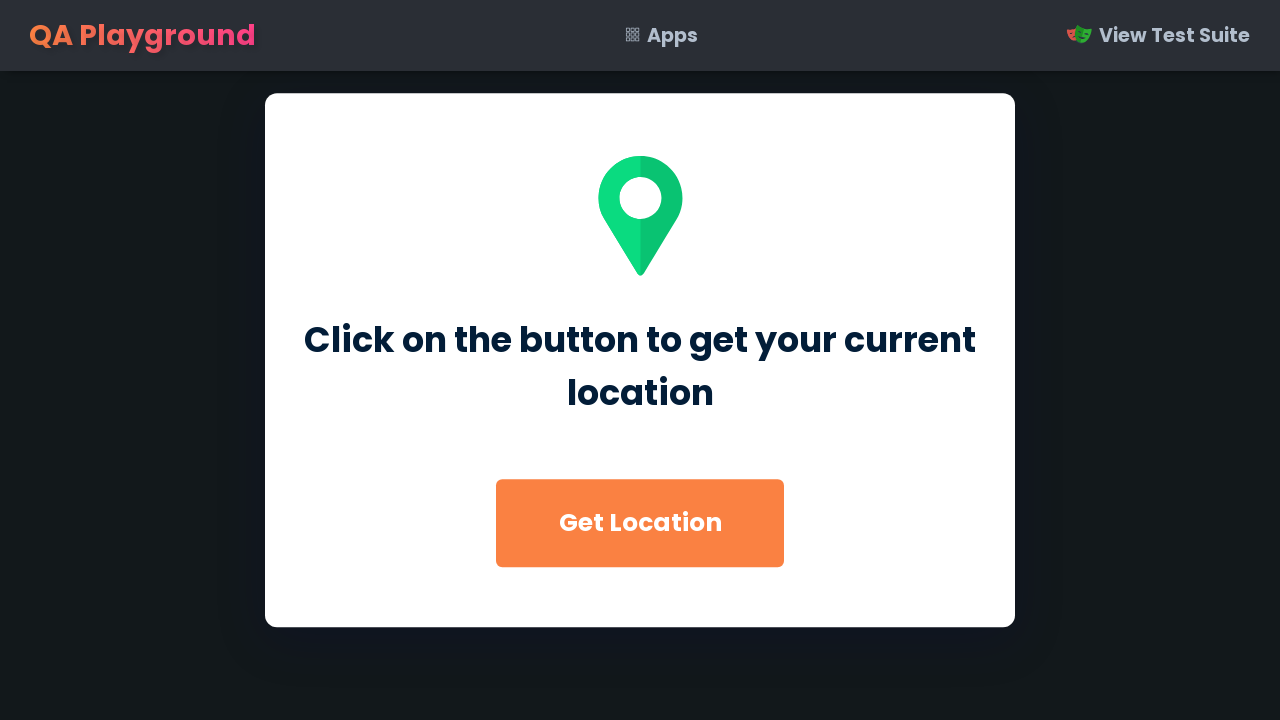

Waited for Get Location button to be visible
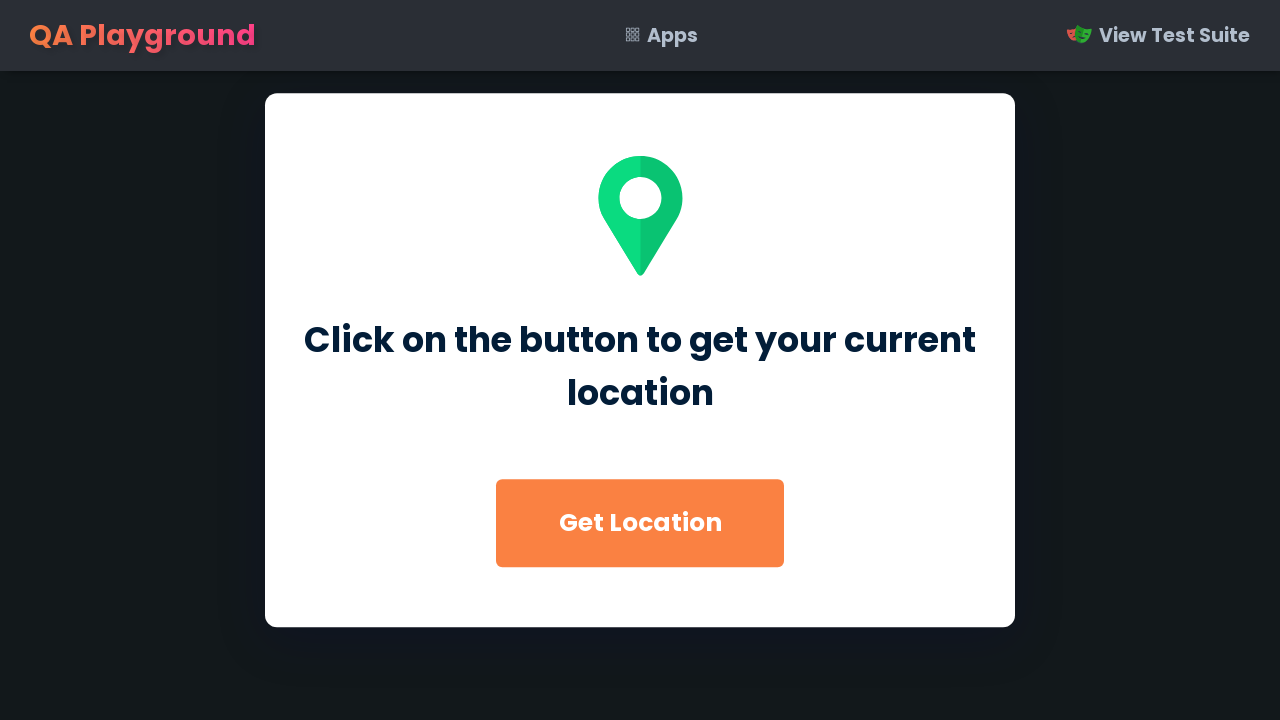

Granted geolocation permission
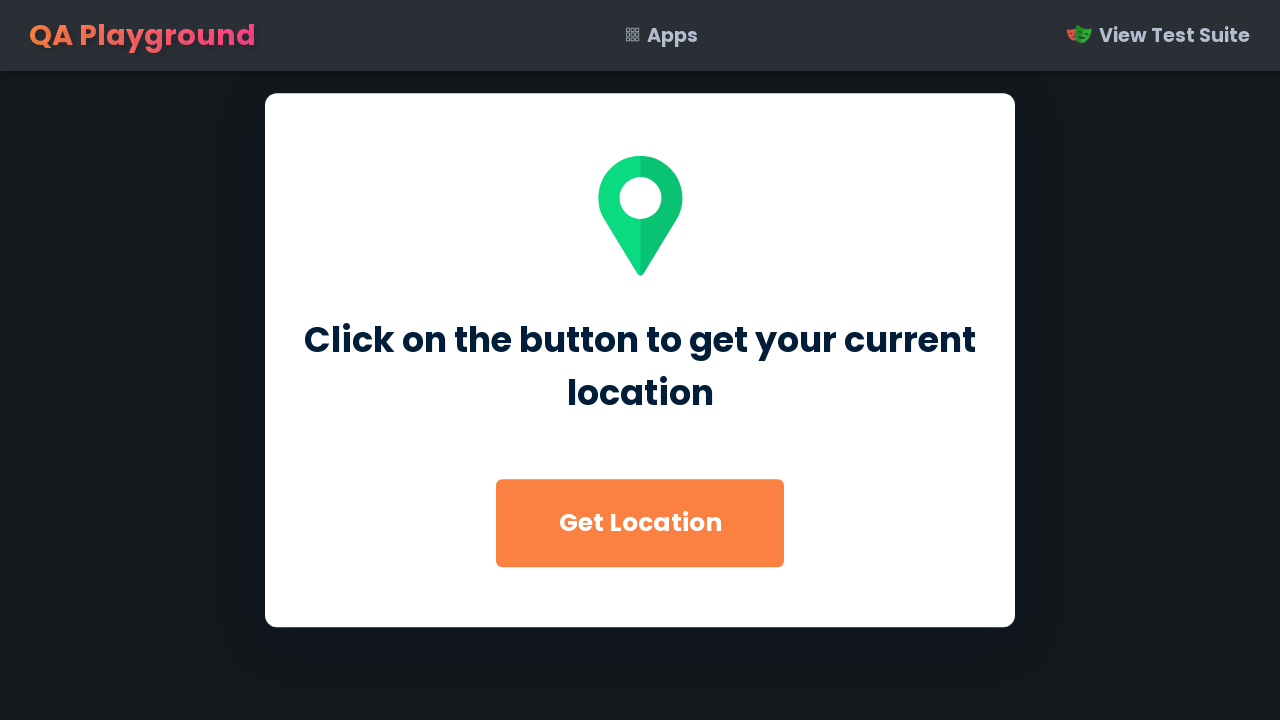

Set mock geolocation to Bhopal, India (23.2599°N, 77.4126°E)
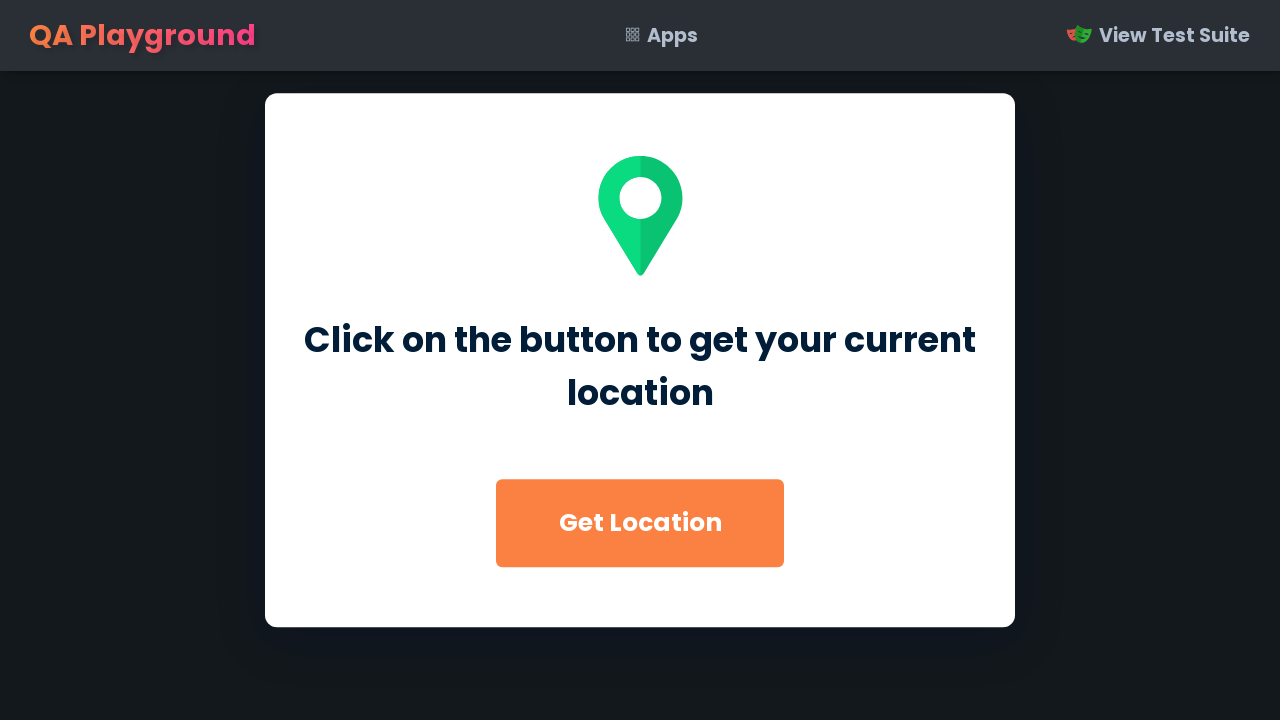

Clicked the Get Location button at (640, 523) on #get-location
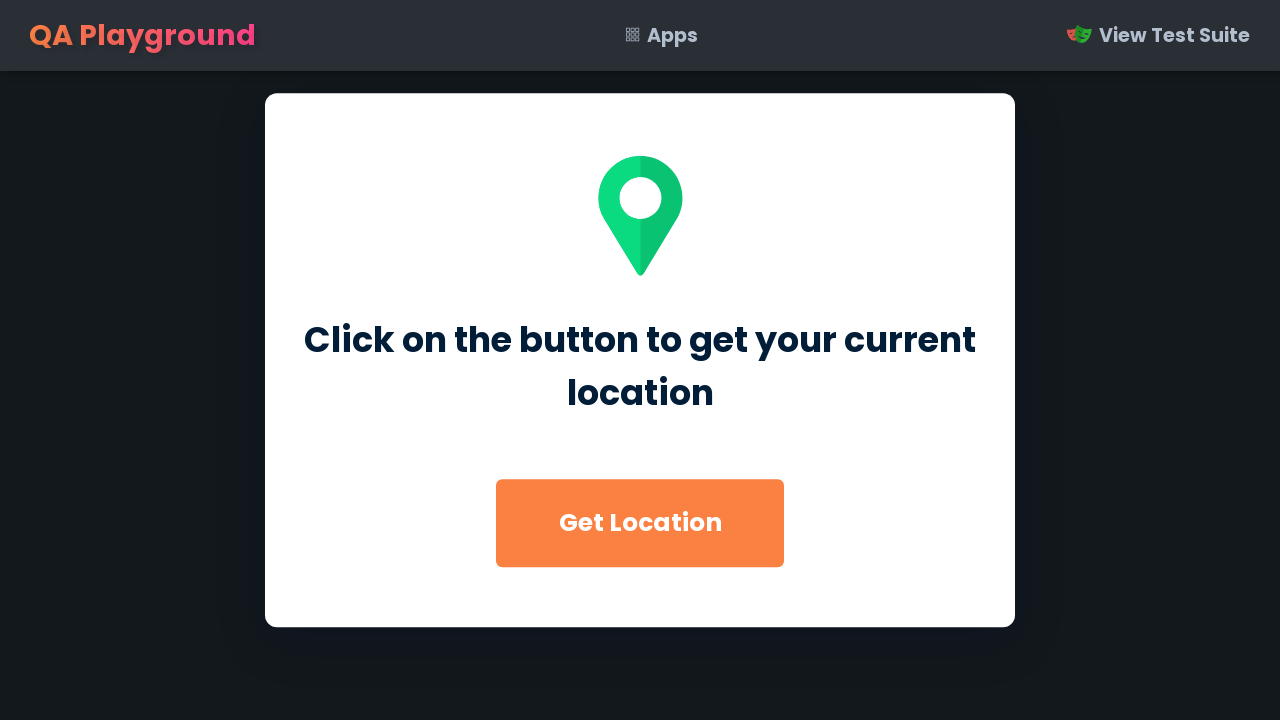

Waited 3 seconds for geolocation API response
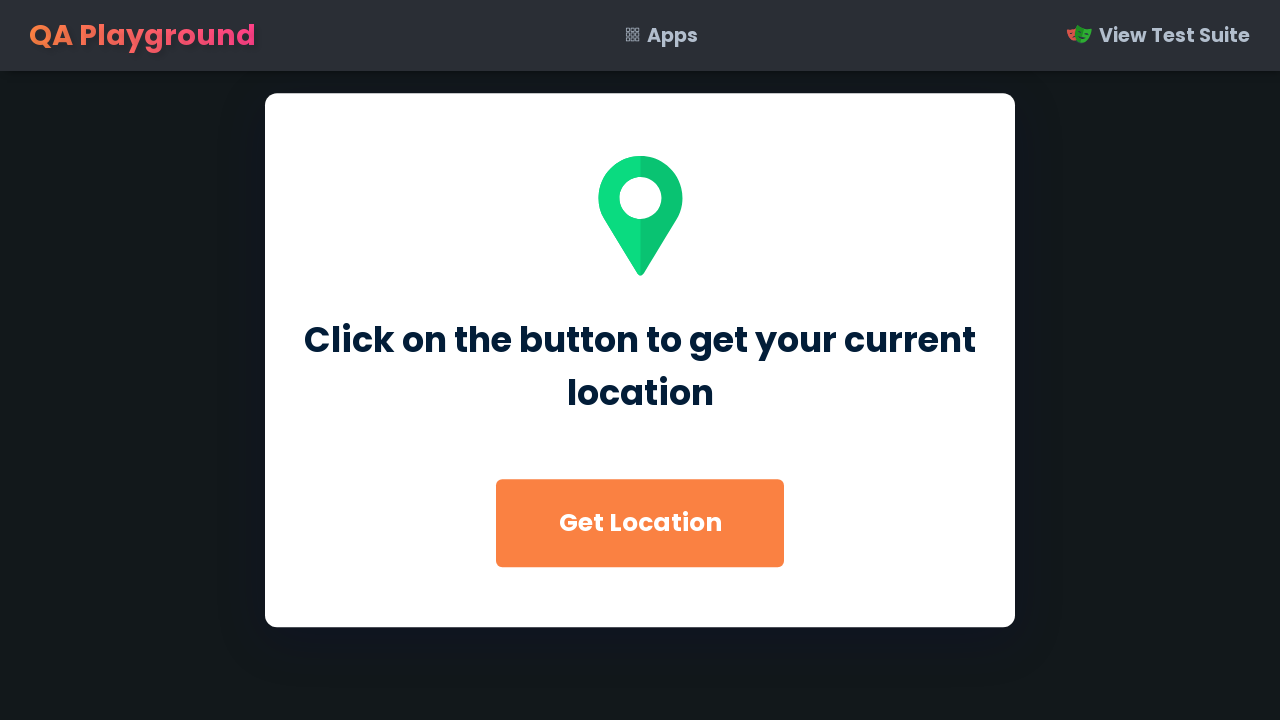

Verified location information is displayed
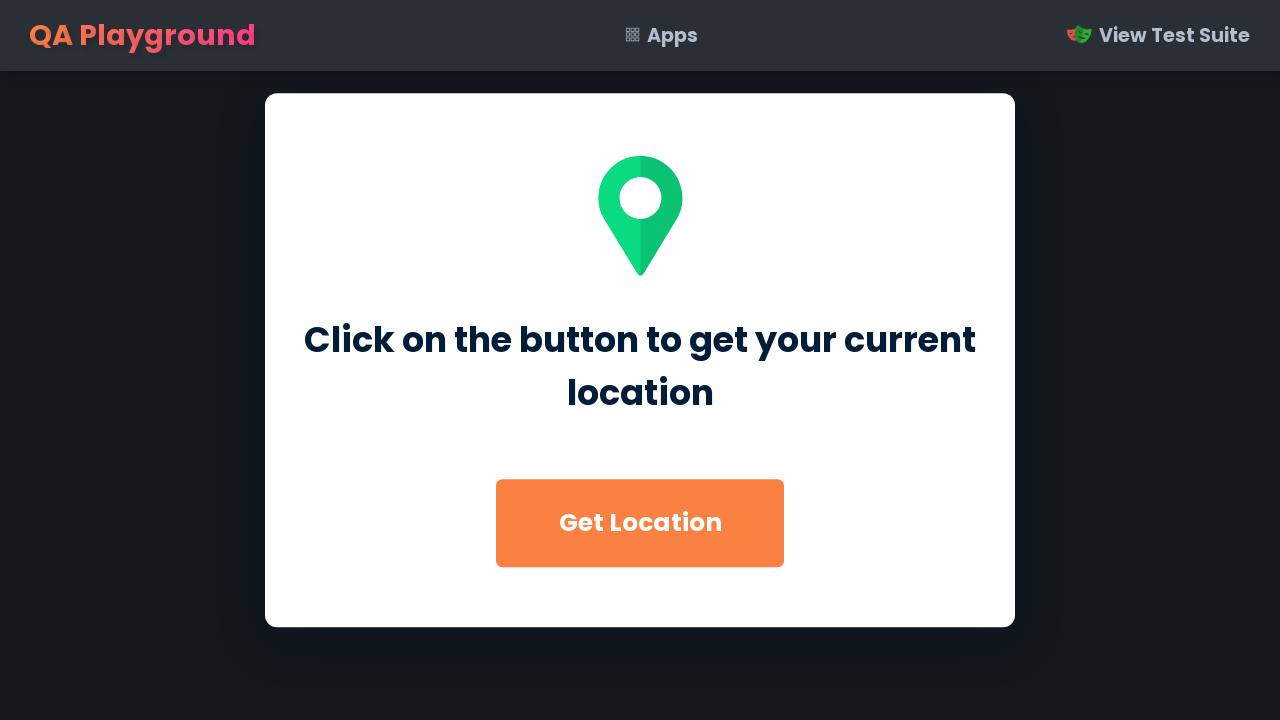

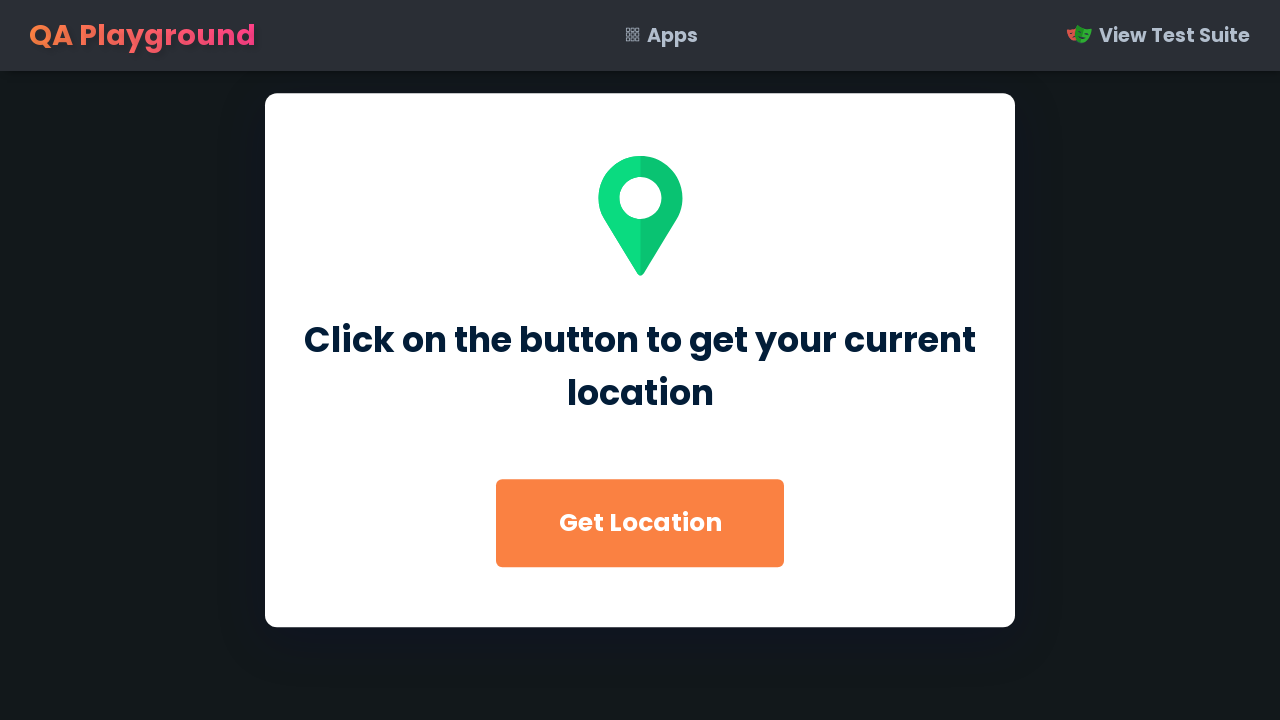